Tests Lorem Ipsum generator by checking the "start without Lorem" option and verifying the generated text does not start with the standard Lorem ipsum phrase.

Starting URL: https://lipsum.com/

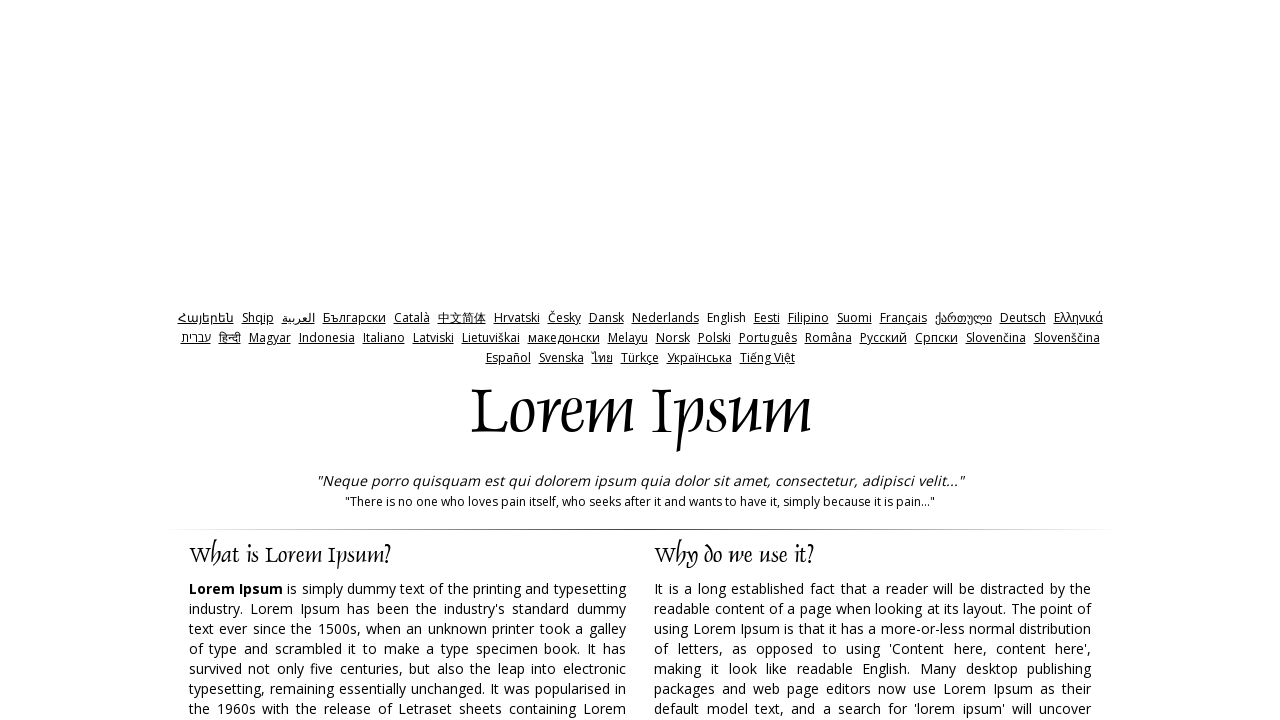

Clicked 'start without Lorem' checkbox to disable standard Lorem Ipsum phrase at (928, 350) on label[for='start']
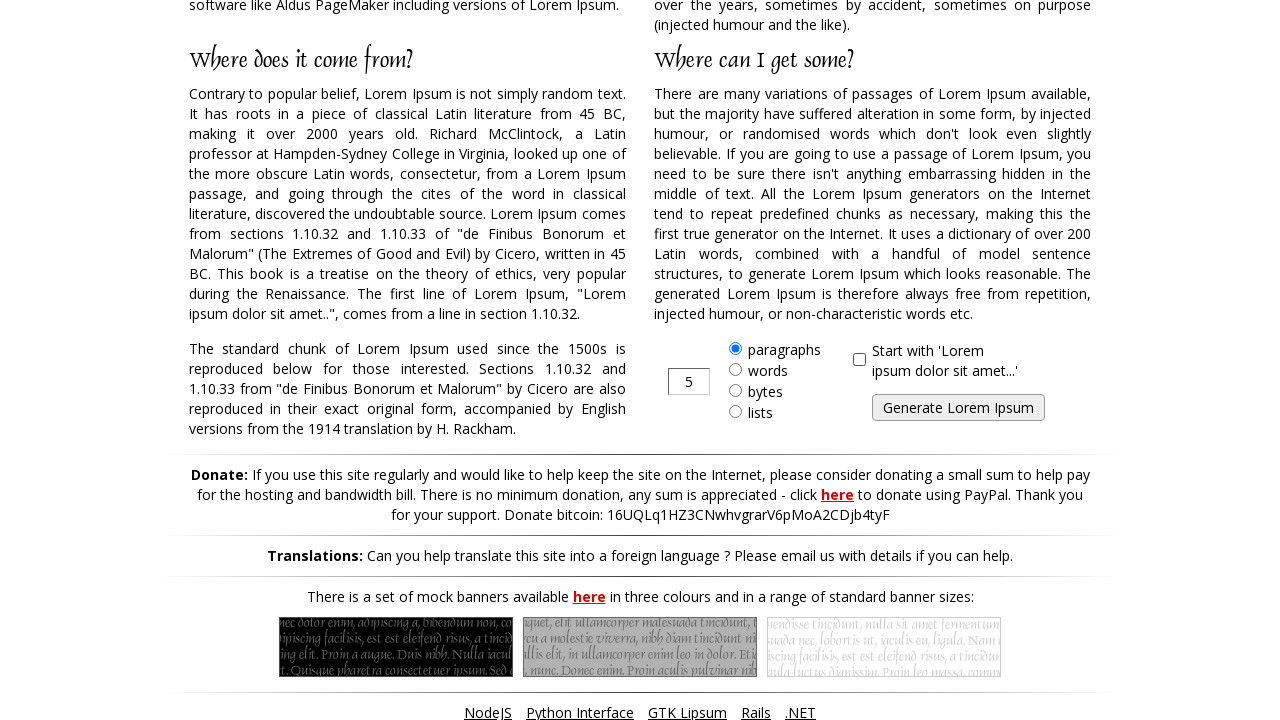

Clicked generate button to create text at (958, 408) on input[name='generate']
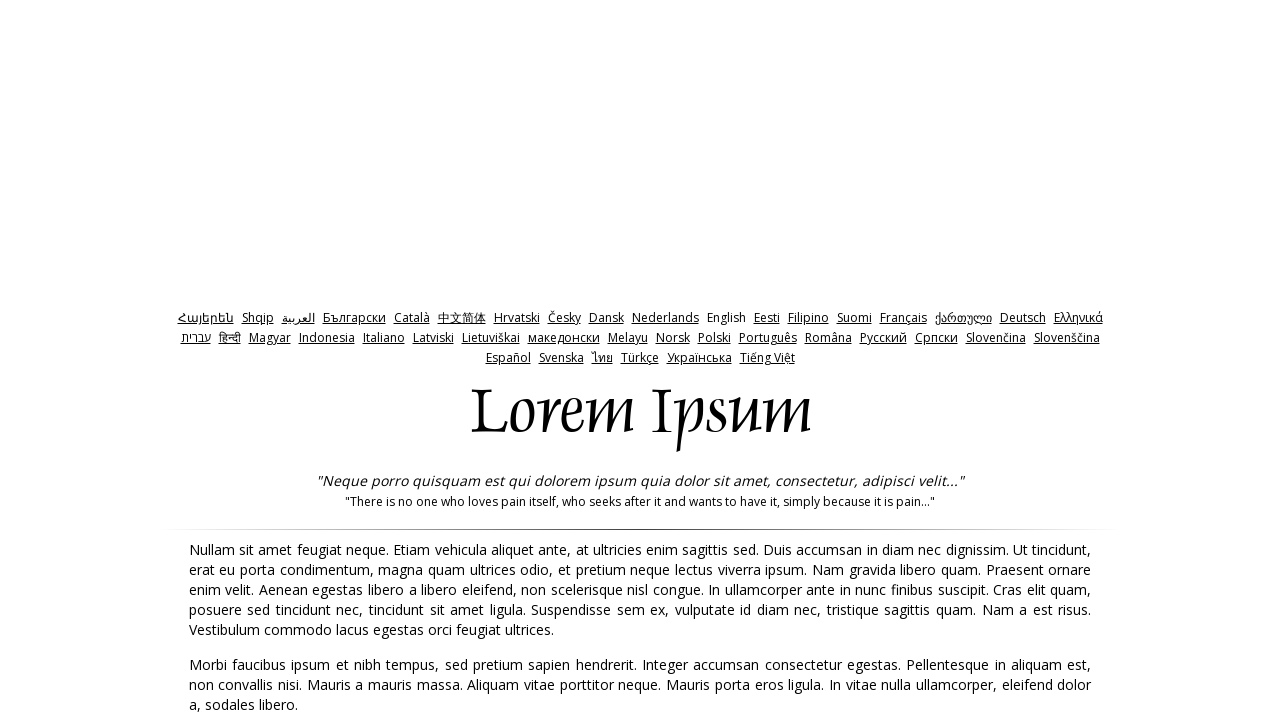

Waited for page to load after generation
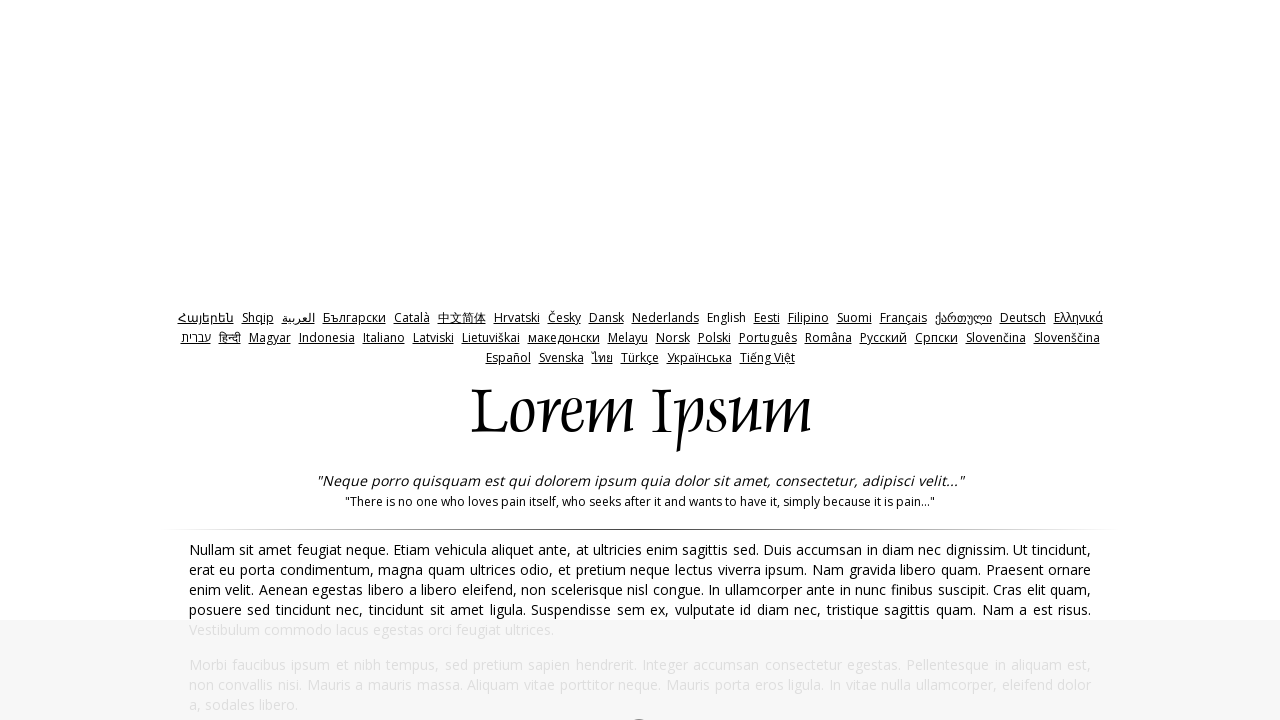

Generated text appeared on page
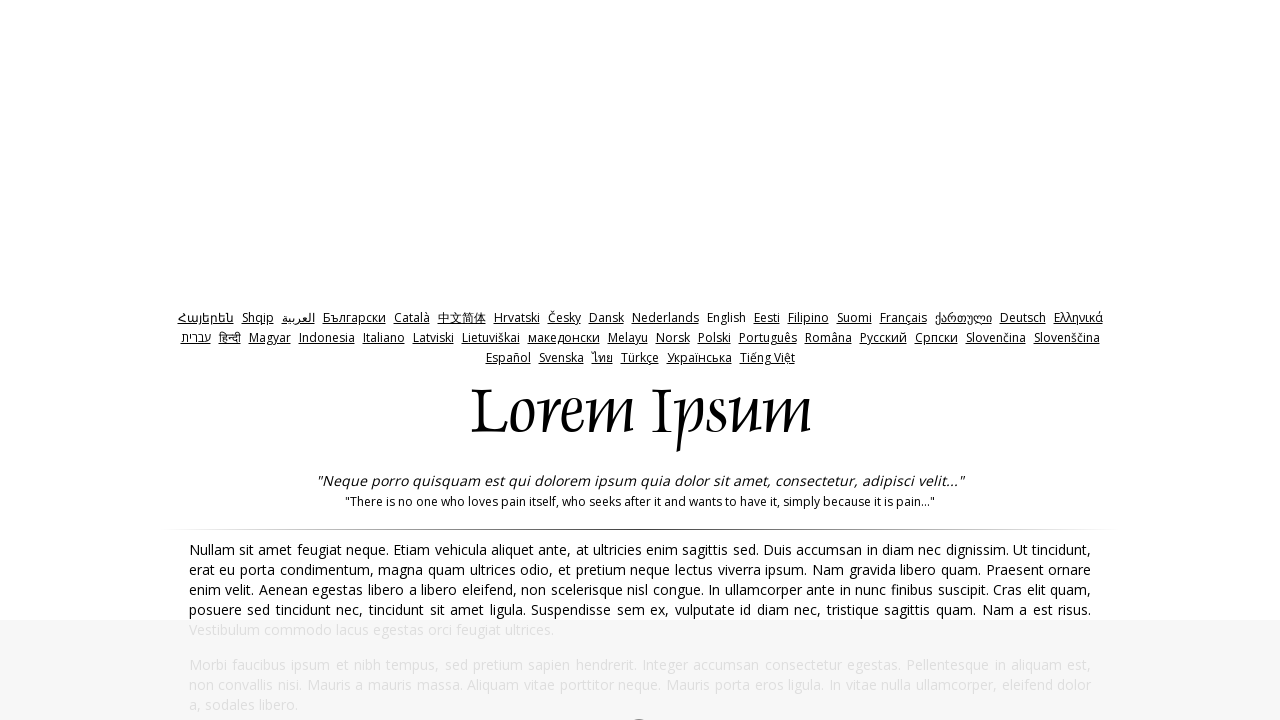

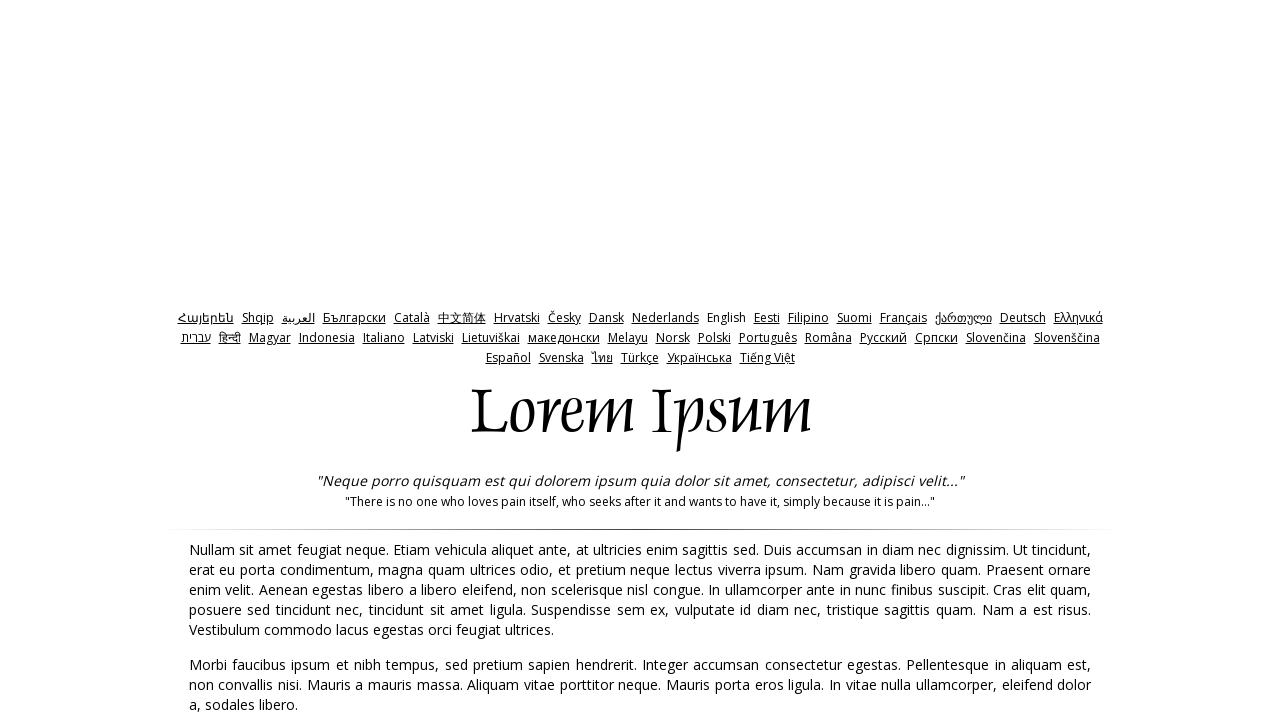